Tests a cinema favorites form by filling in favorite films and serials, navigating through form pages, and verifying the submitted data is displayed correctly.

Starting URL: https://lm.skillbox.cc/qa_tester/module07/practice3/

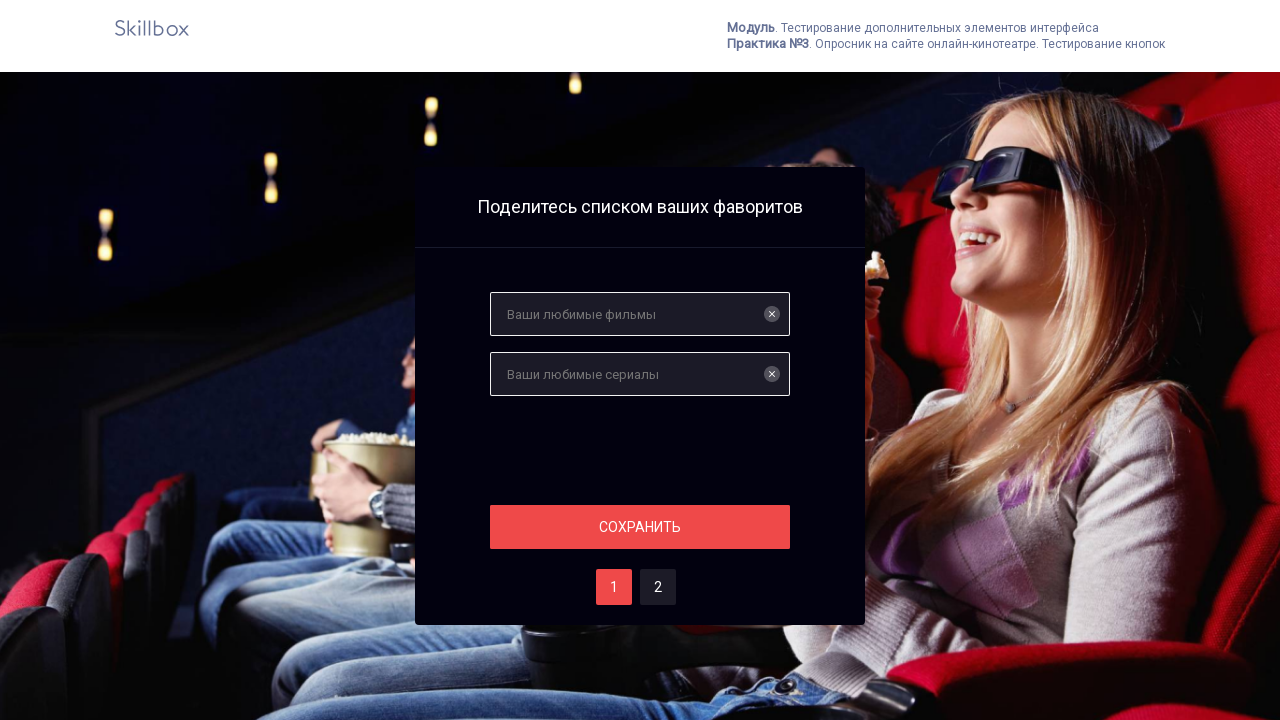

Filled favorite films field with 'Тор' on #films
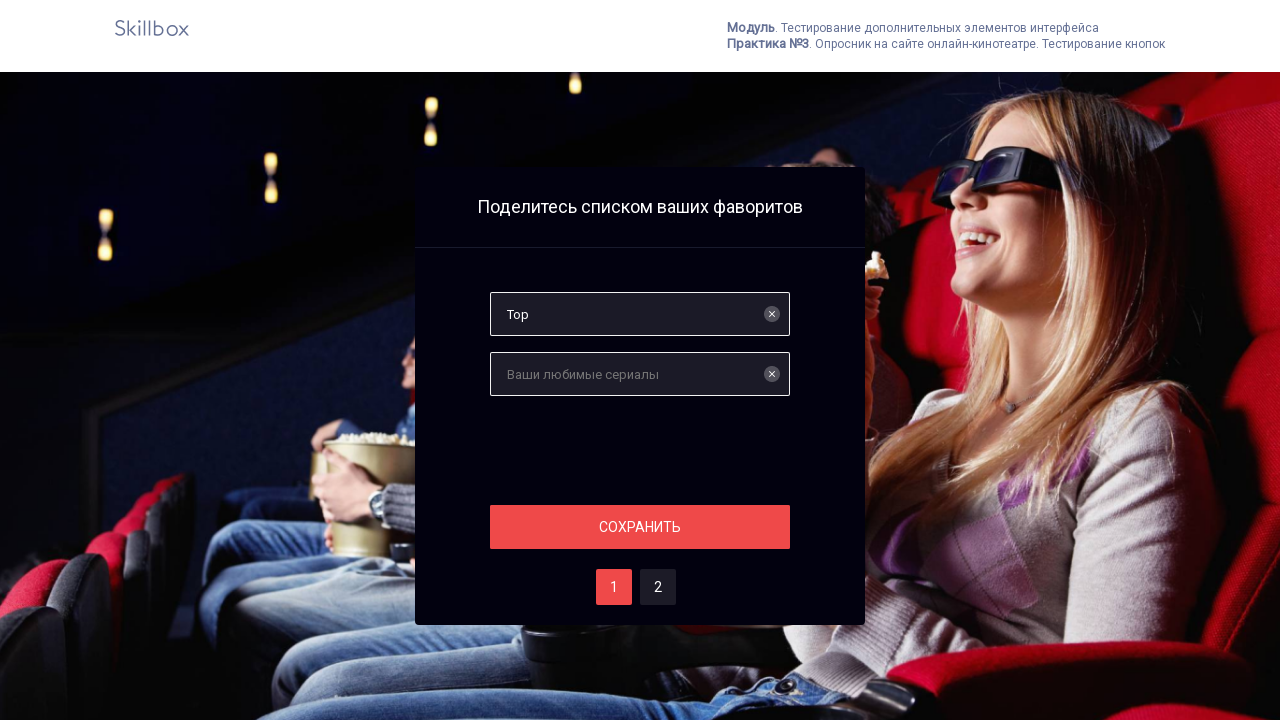

Filled favorite serials field with 'Друзья' on #serials
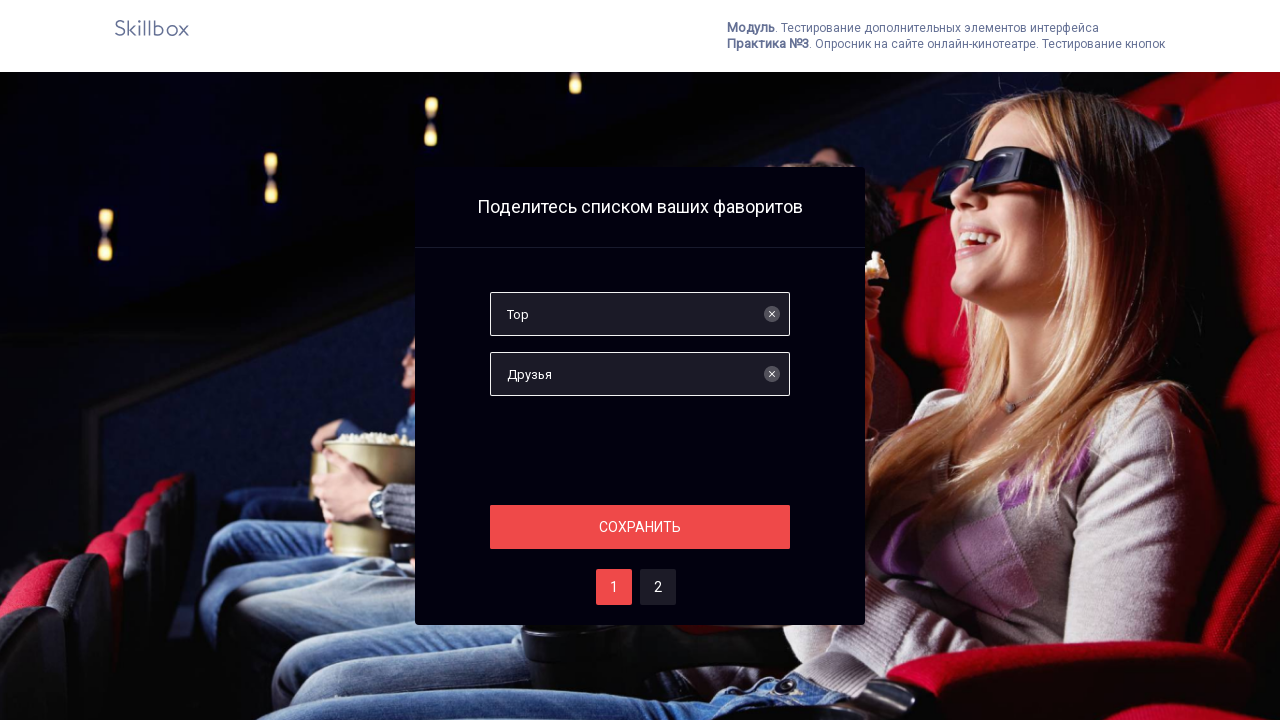

Clicked section button to proceed to next form page at (640, 527) on .section__button
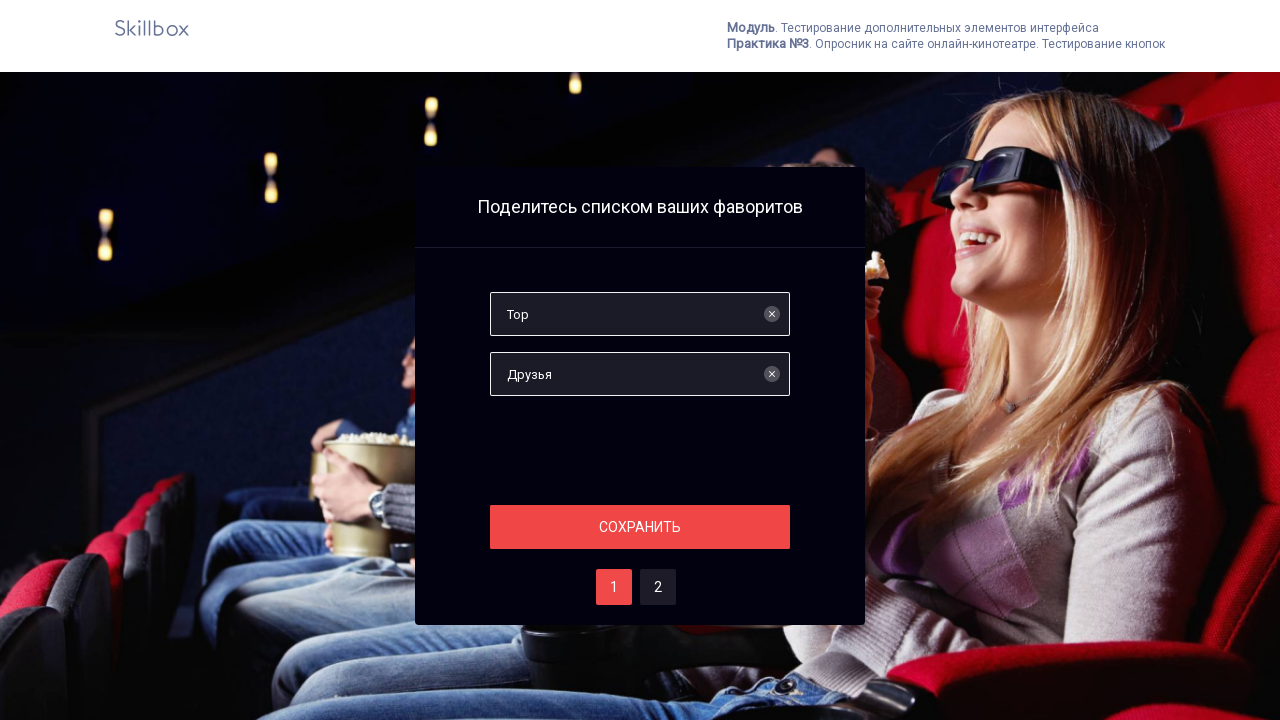

Selected option two at (658, 587) on #two
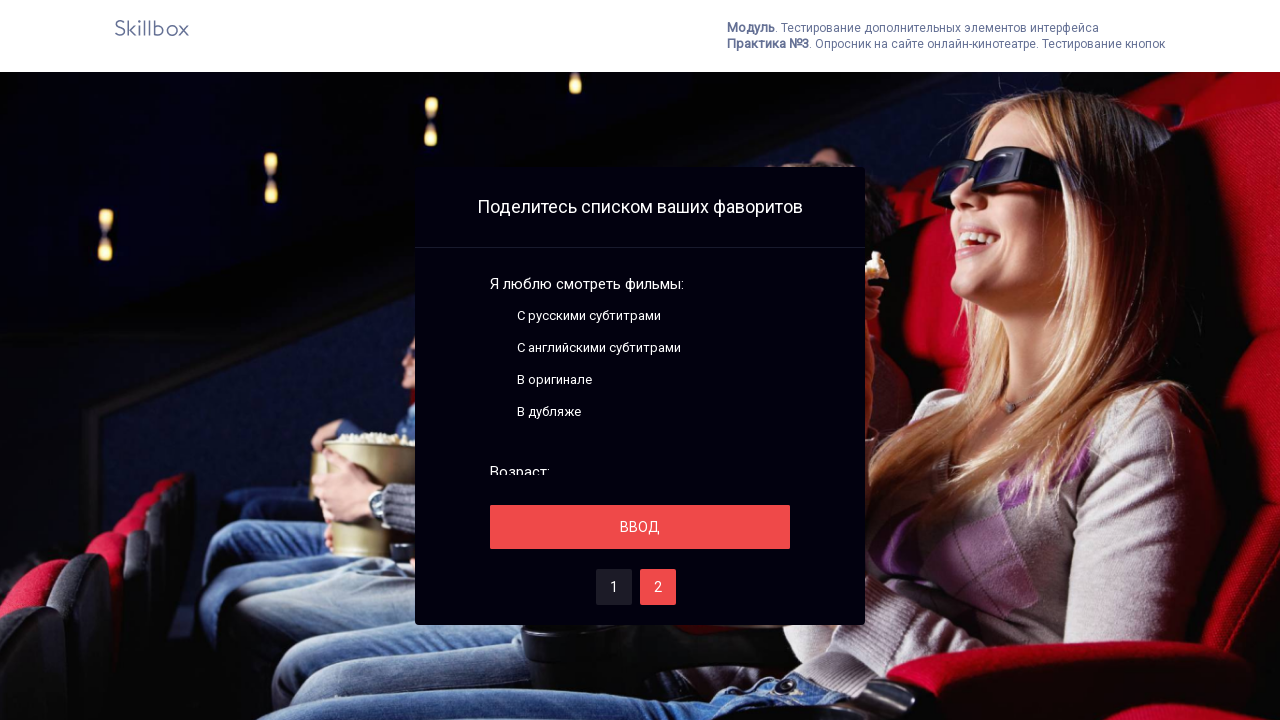

Clicked save button at (640, 527) on #save
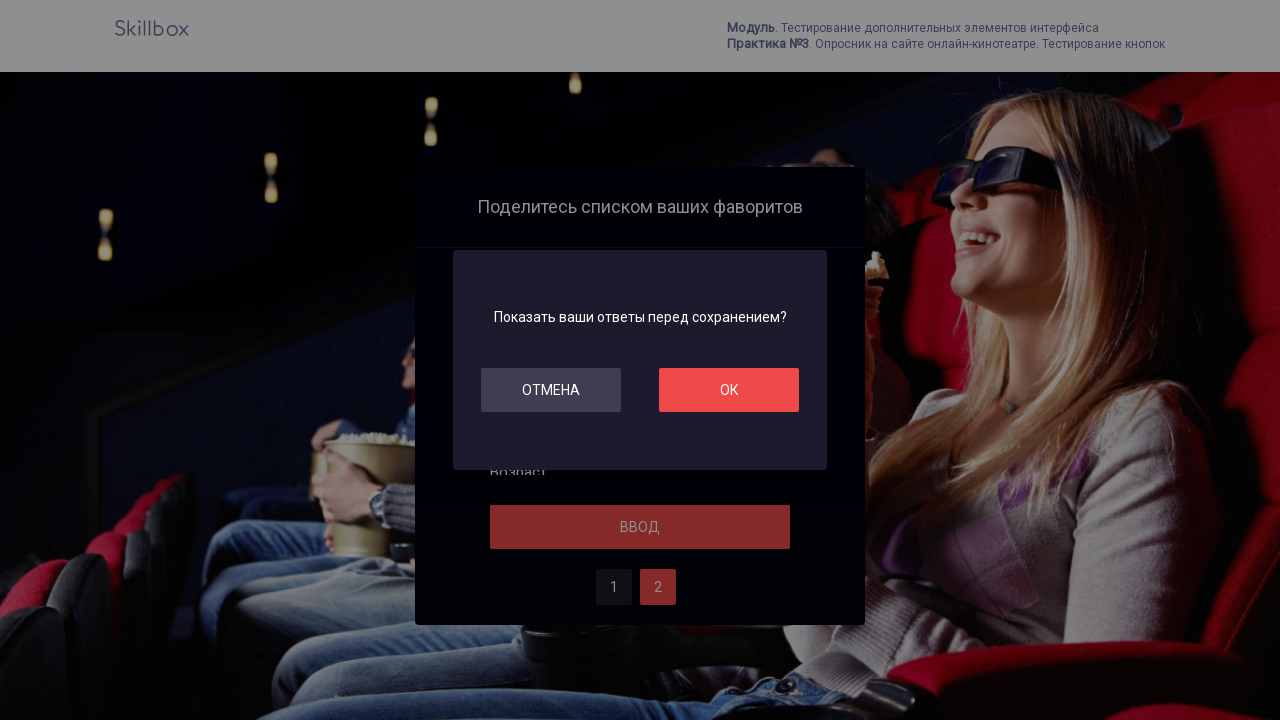

Clicked OK button to confirm submission at (729, 390) on #ok
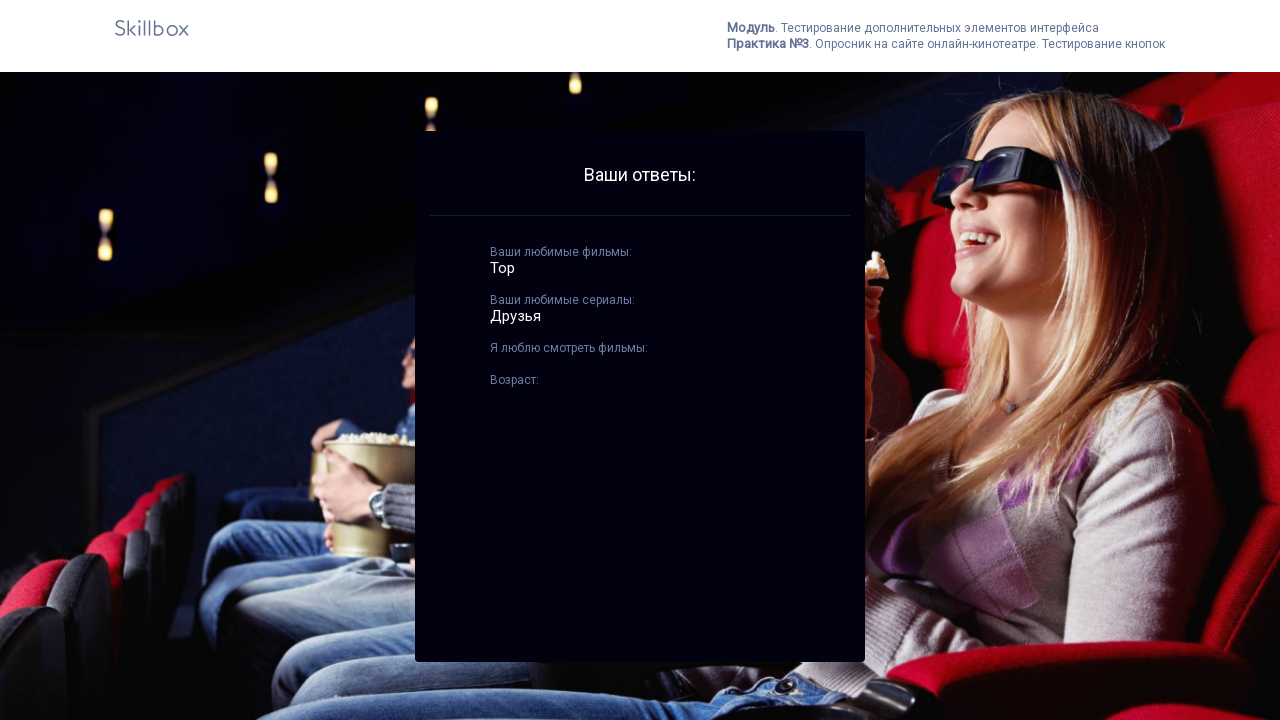

Verified favorite films section loaded
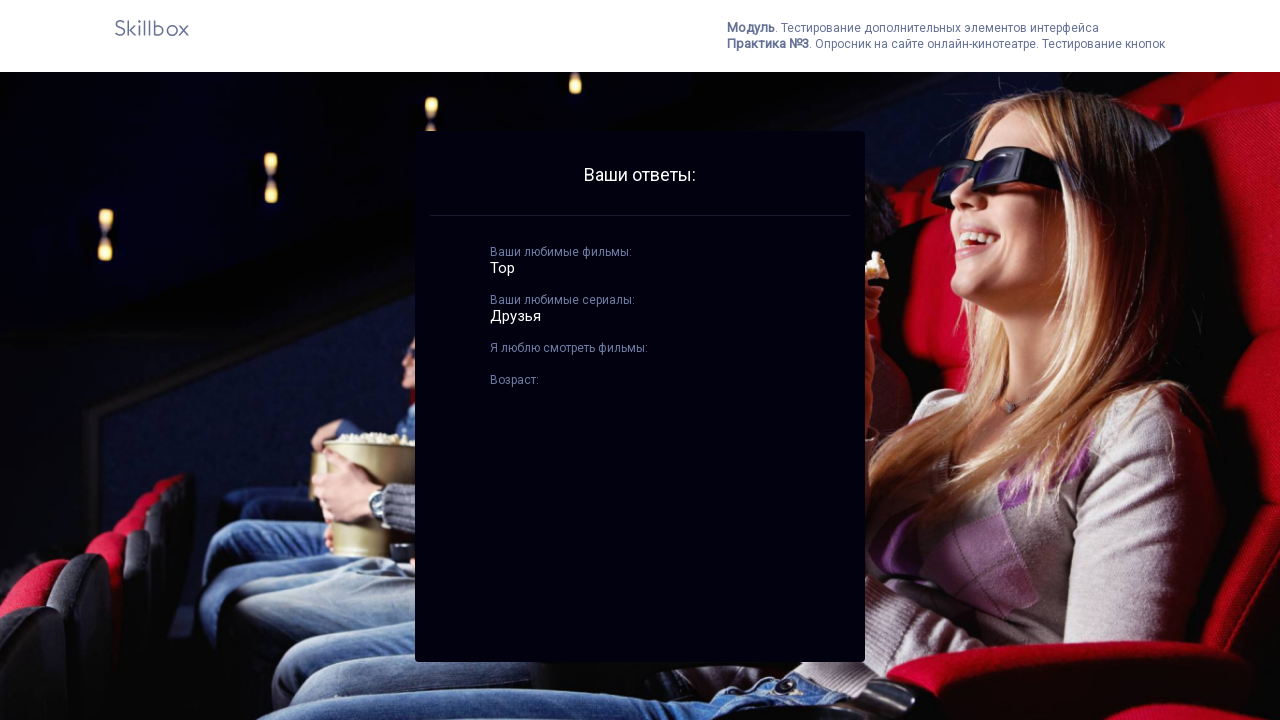

Verified favorite serials section loaded
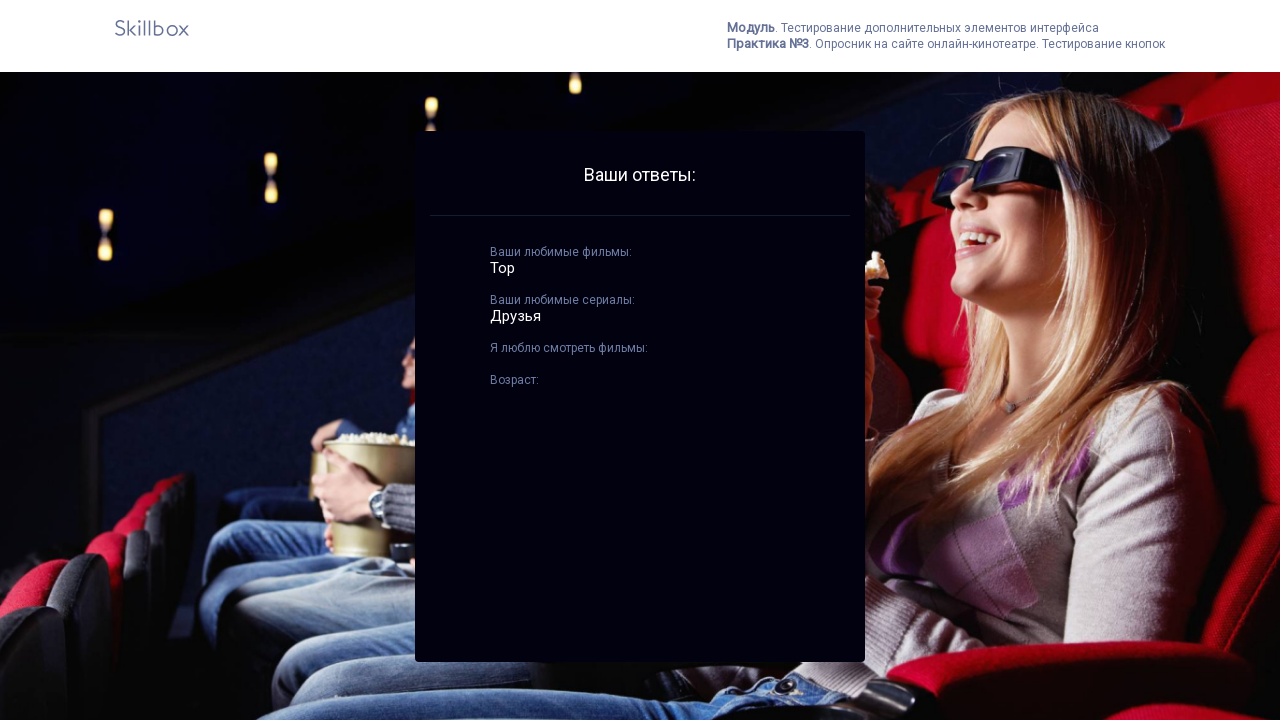

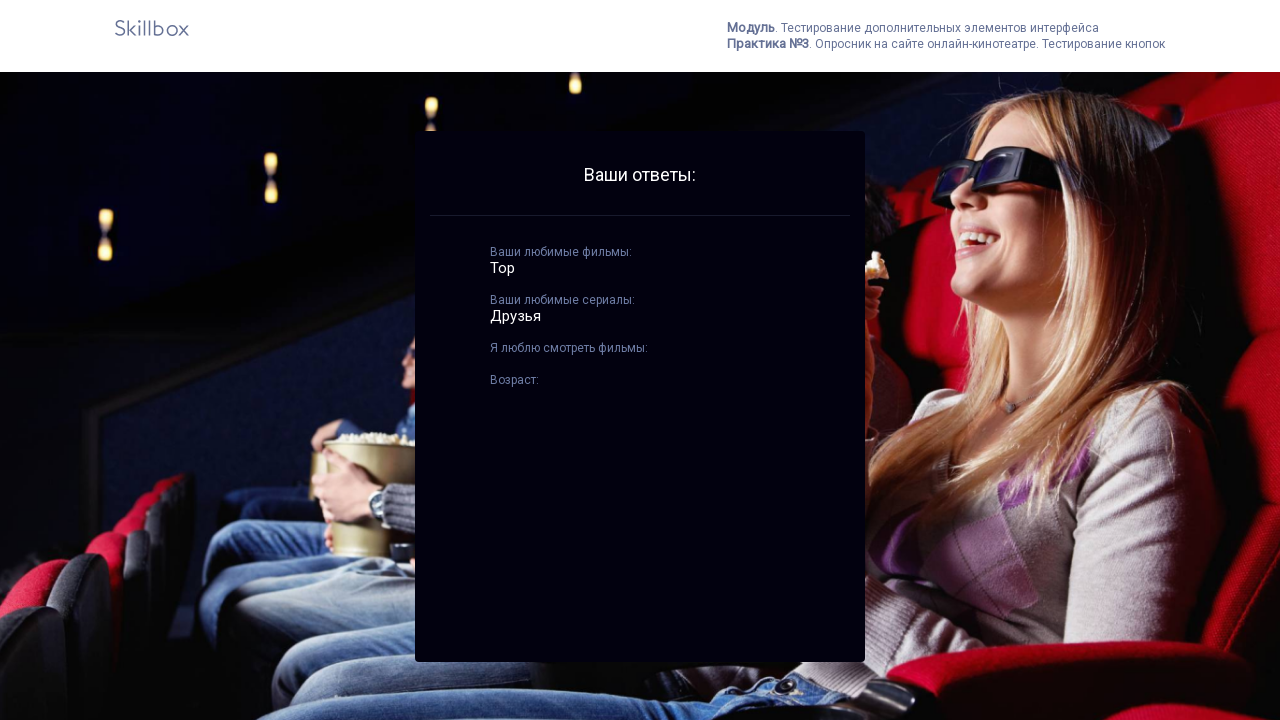